Tests the 7-character validation form by entering a valid 7-character alphanumeric string and verifying the validation message shows "Valid Value"

Starting URL: https://testpages.eviltester.com/styled/apps/7charval/simple7charvalidation.html

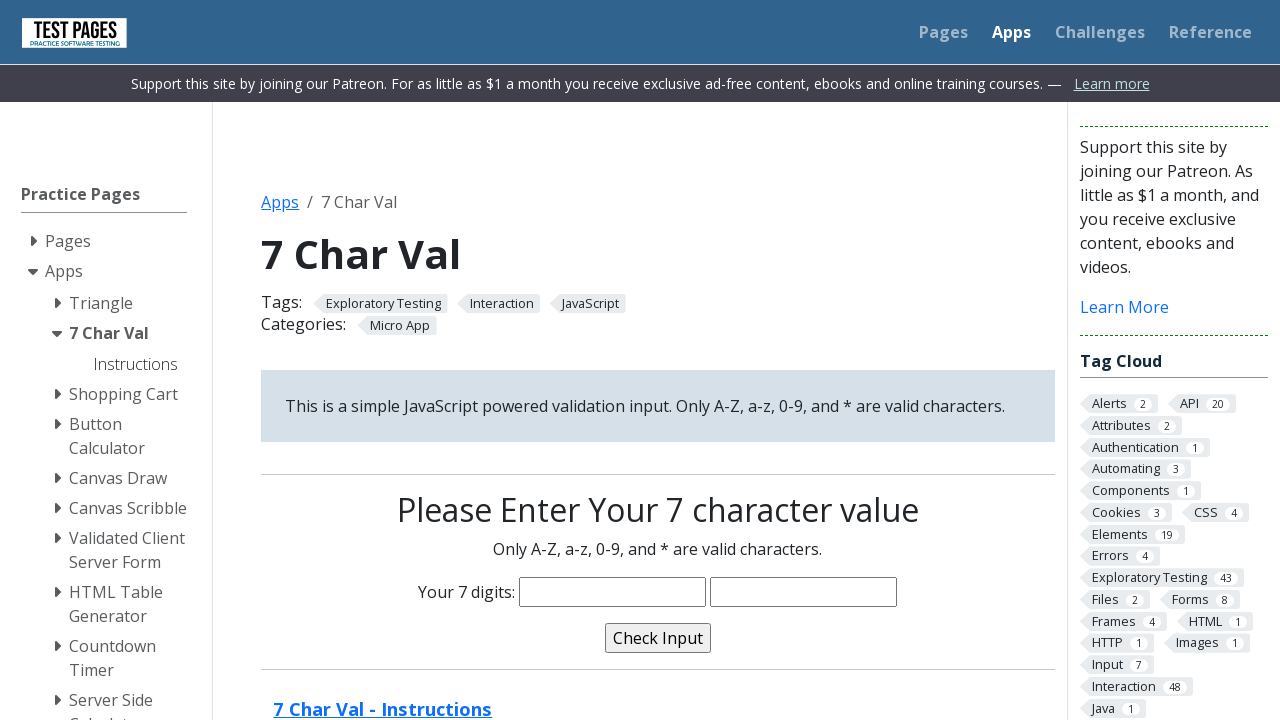

Navigated to 7-character validation form page
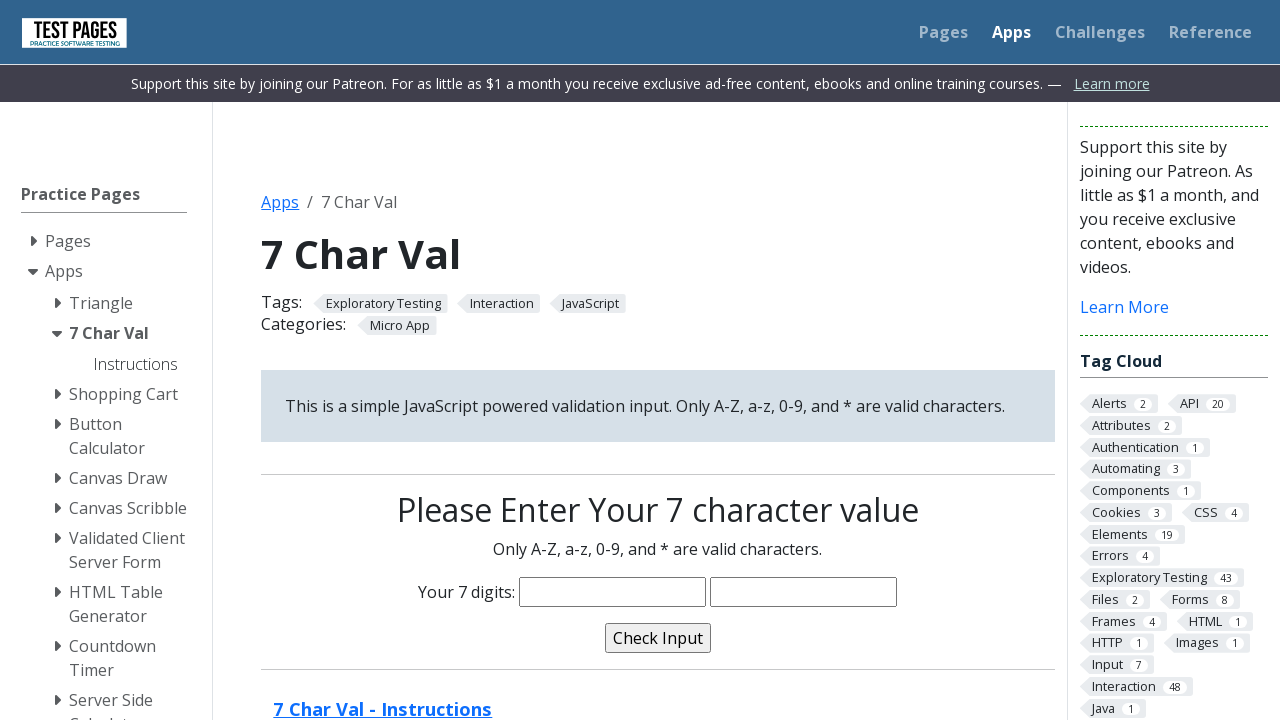

Filled input field with valid 7-character string 'wisamha' on input[name='characters']
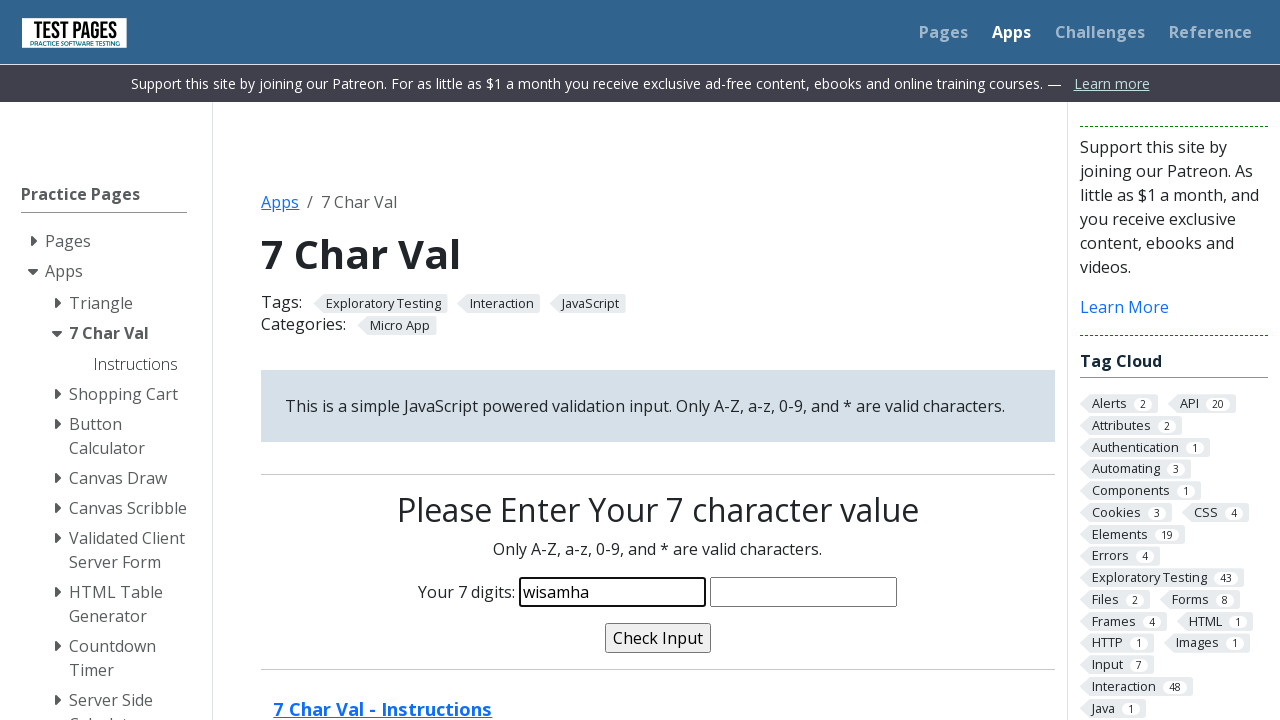

Clicked validate button at (658, 638) on input[name='validate']
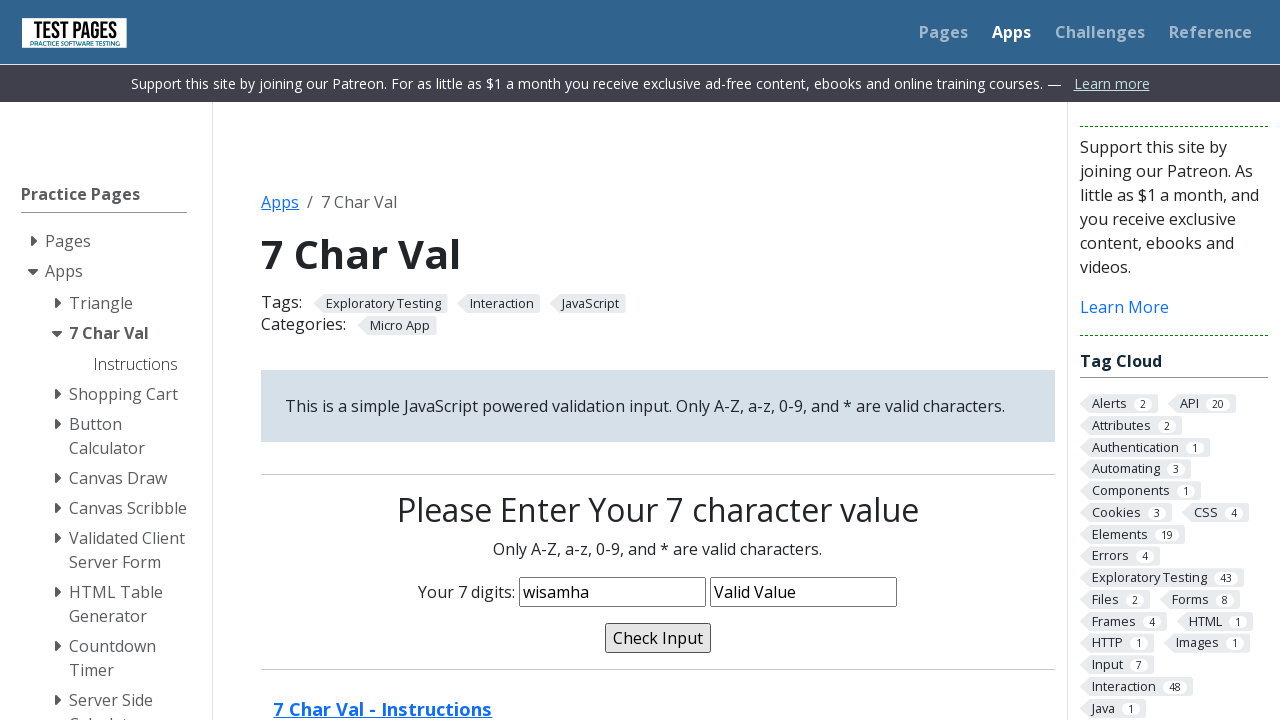

Validation message field appeared
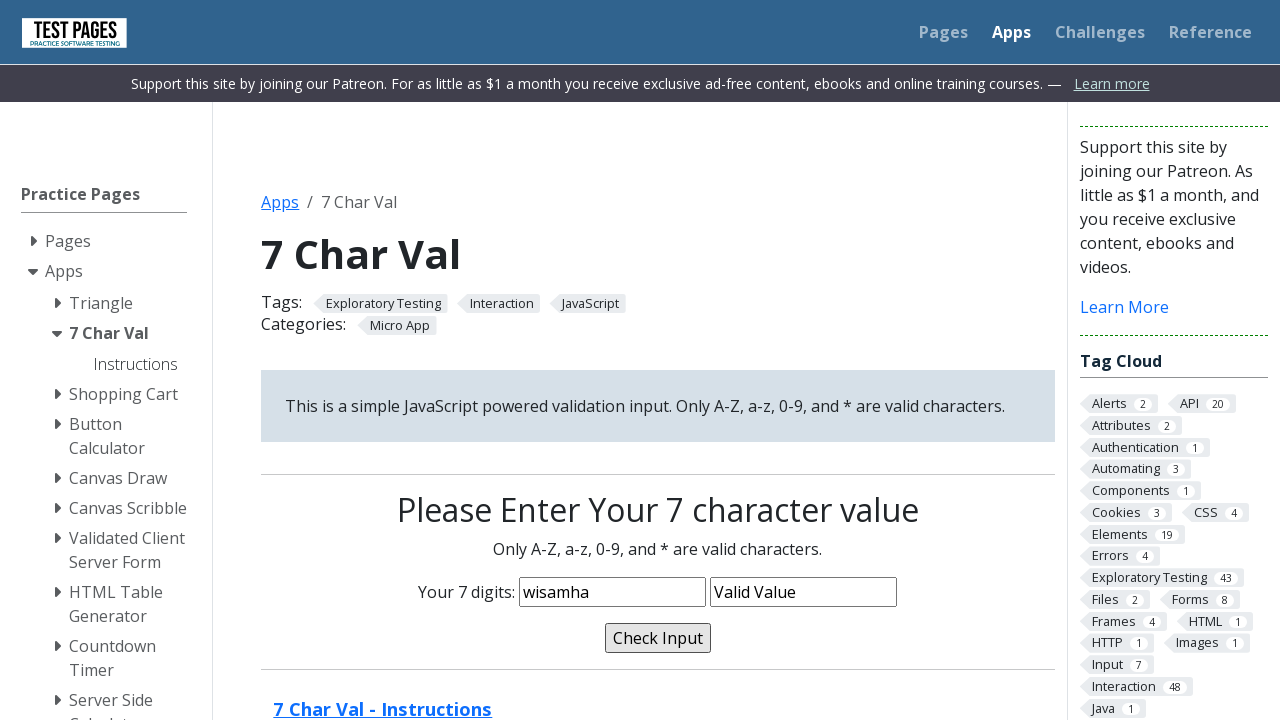

Retrieved validation message: 'Valid Value'
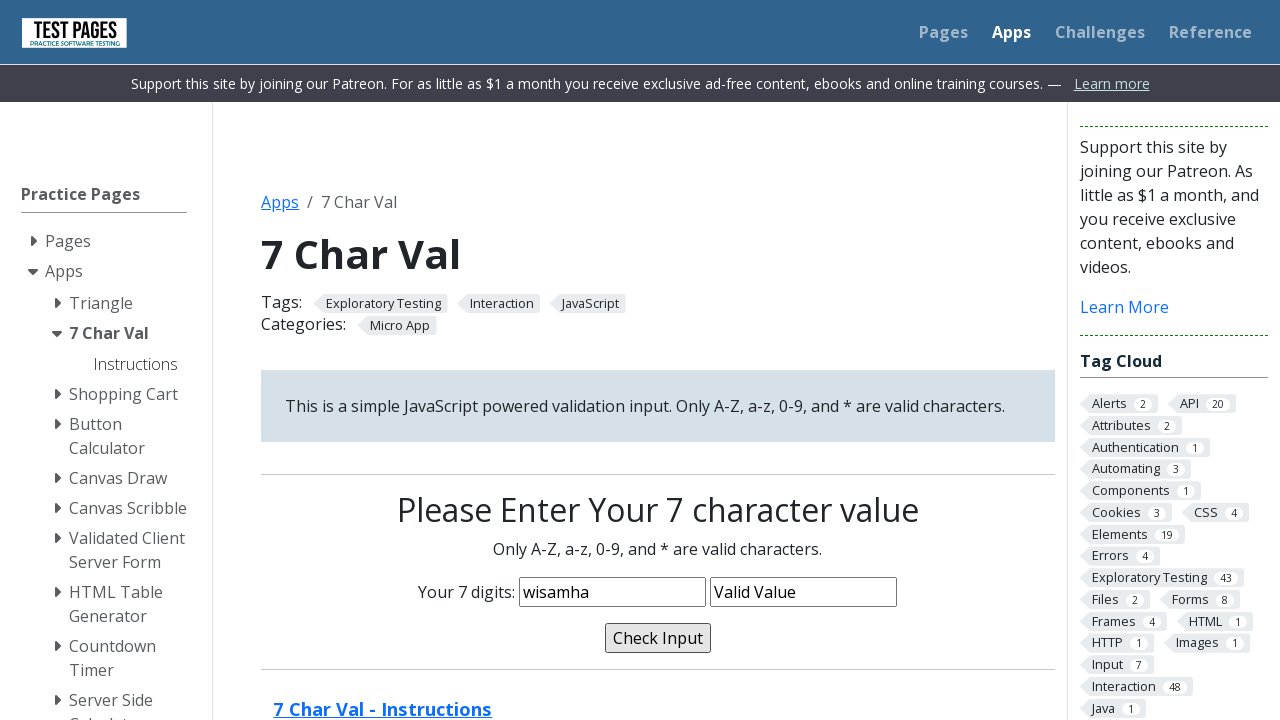

Assertion passed: validation message shows 'Valid Value'
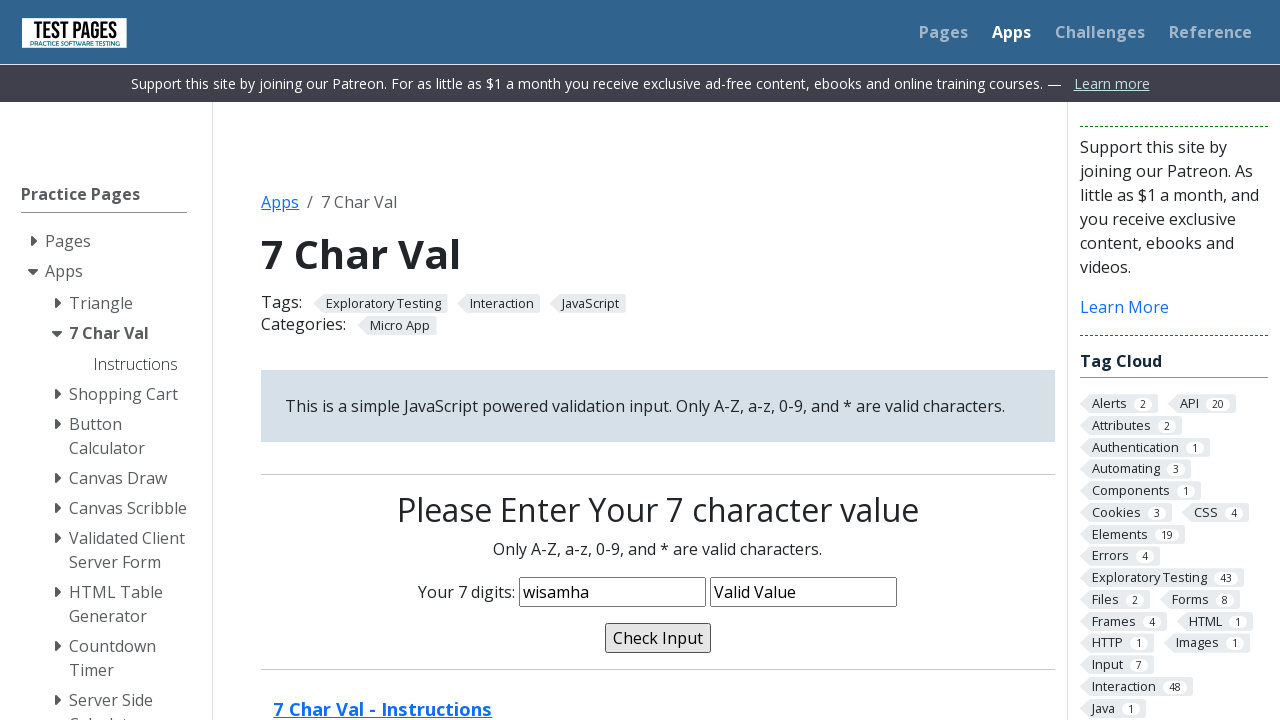

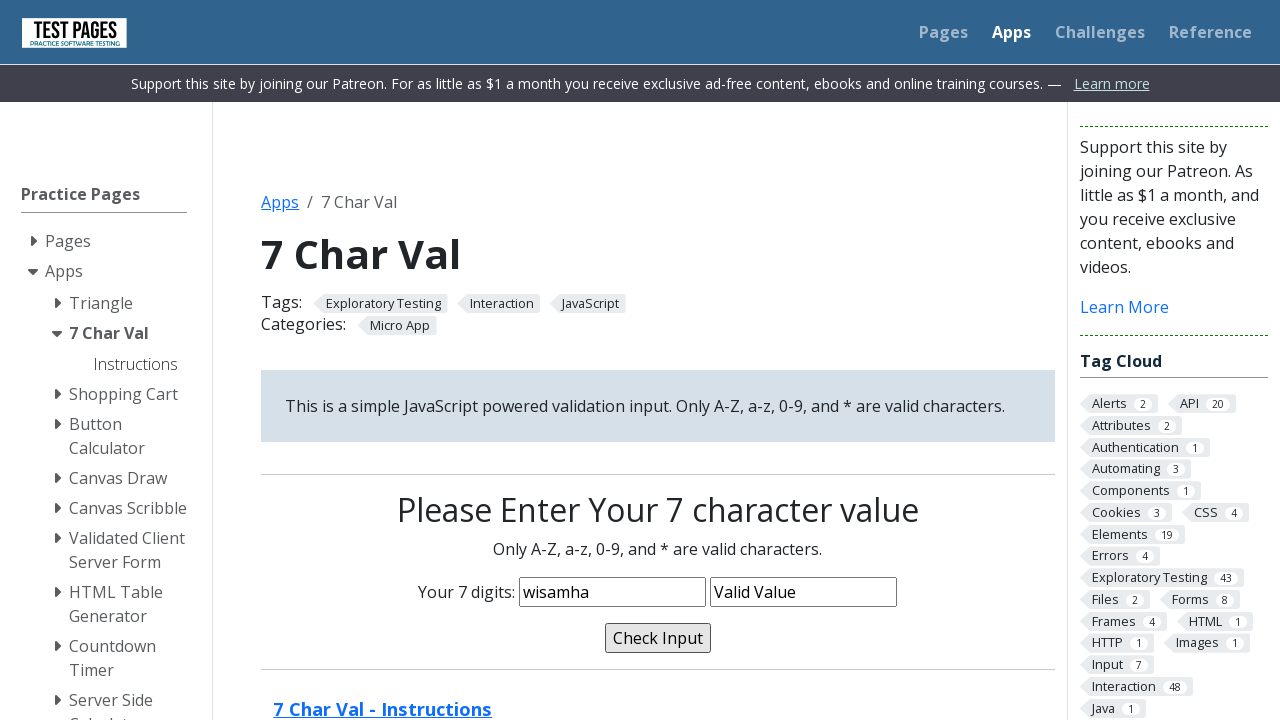